Validates that the page title is correct

Starting URL: https://opensource-demo.orangehrmlive.com/web/index.php/auth/login

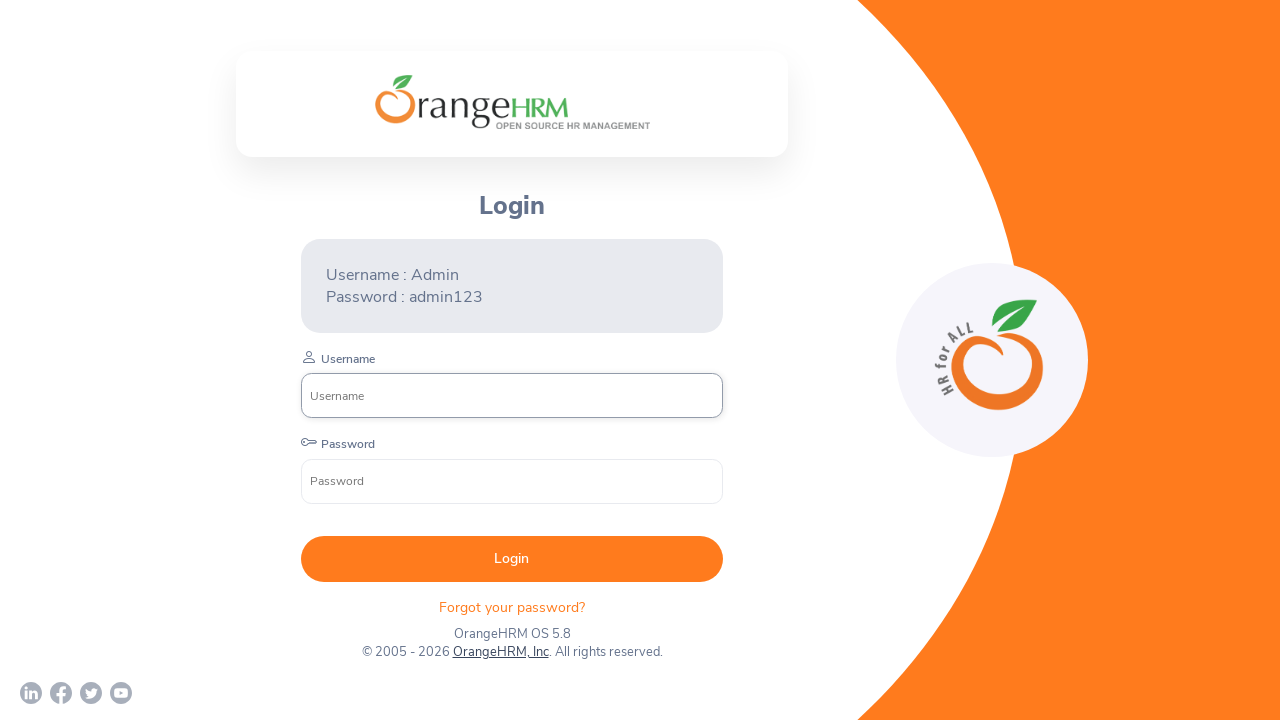

Verified page title is 'OrangeHRM'
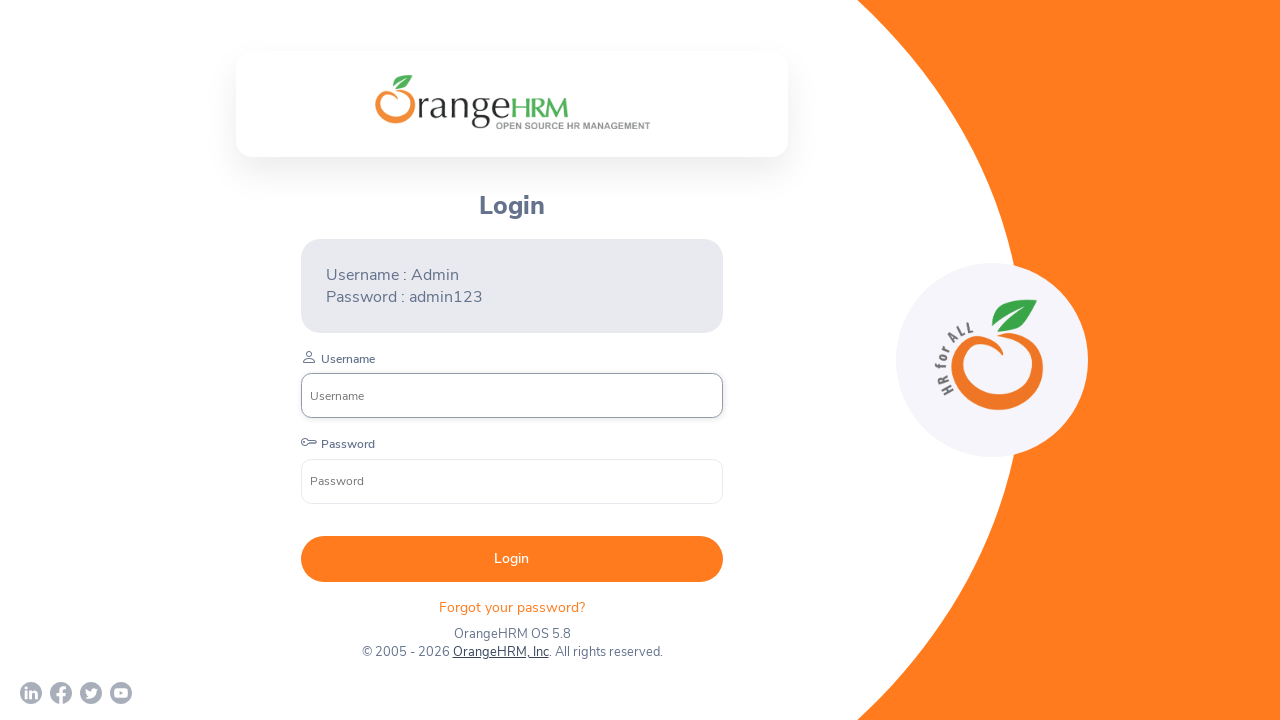

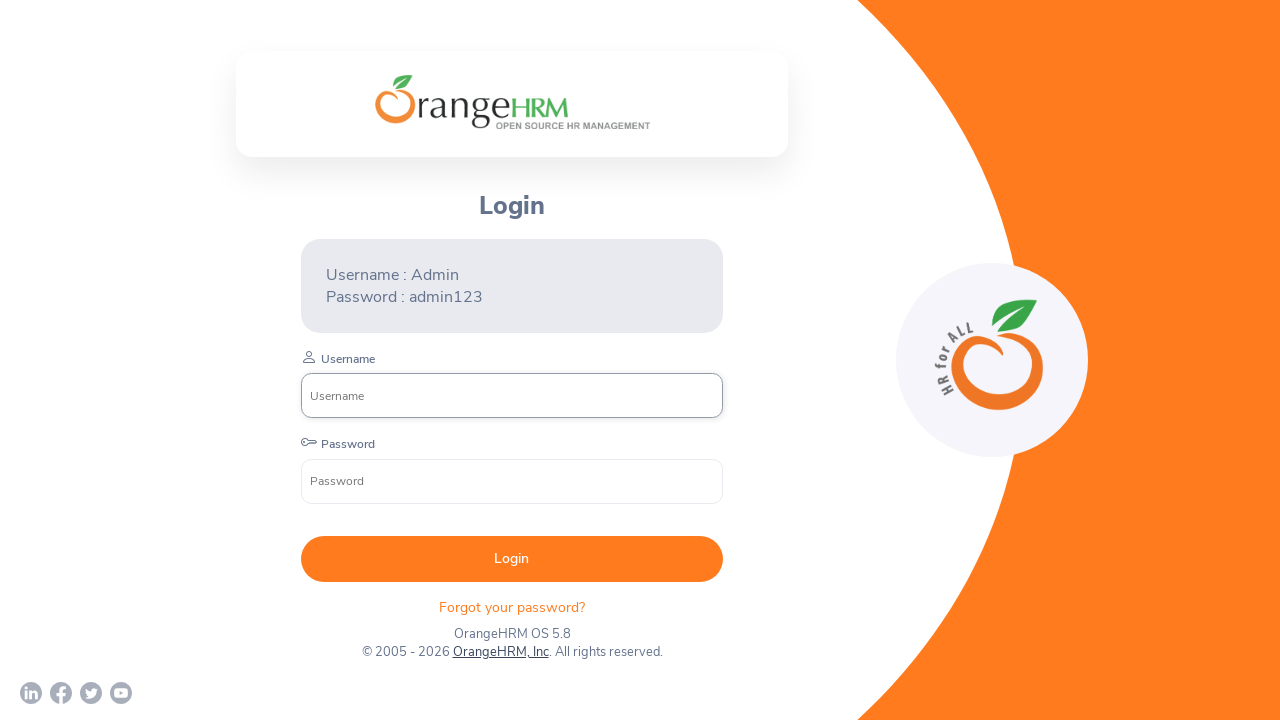